Tests adding and removing dynamic elements by clicking Add Element button and then deleting the created element

Starting URL: https://the-internet.herokuapp.com/add_remove_elements/

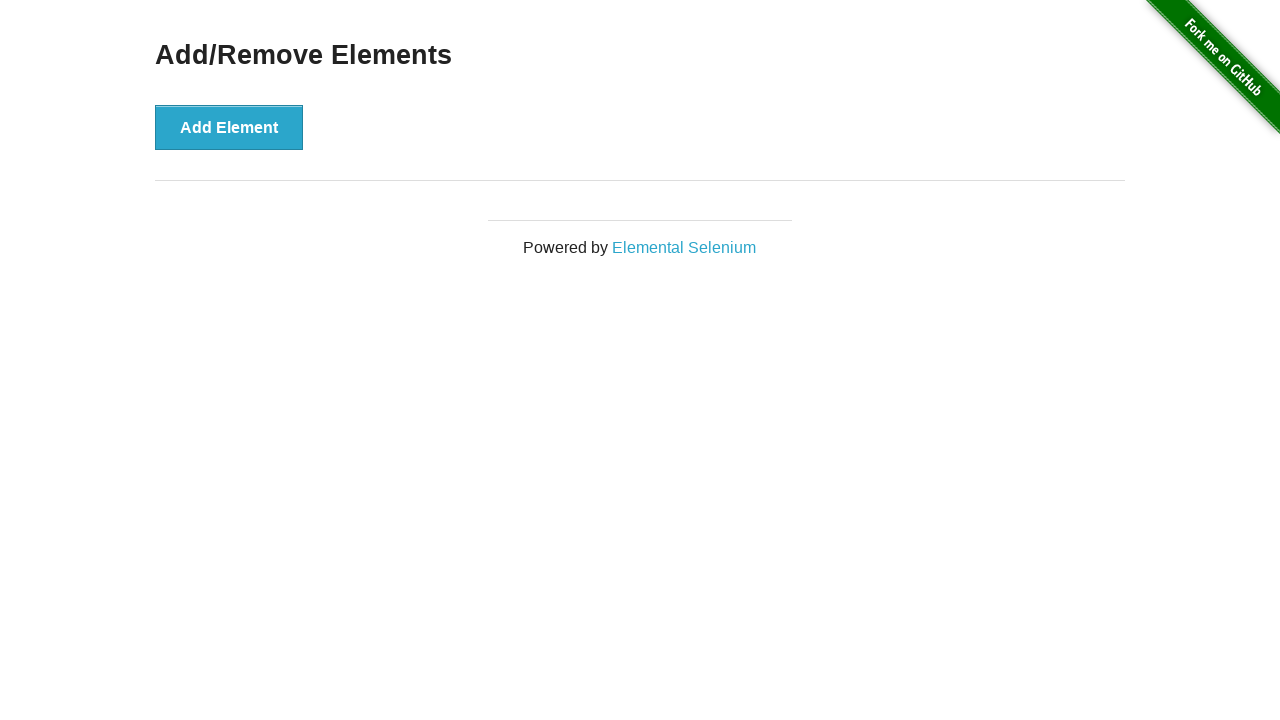

Clicked Add Element button at (229, 127) on xpath=//button[text()='Add Element']
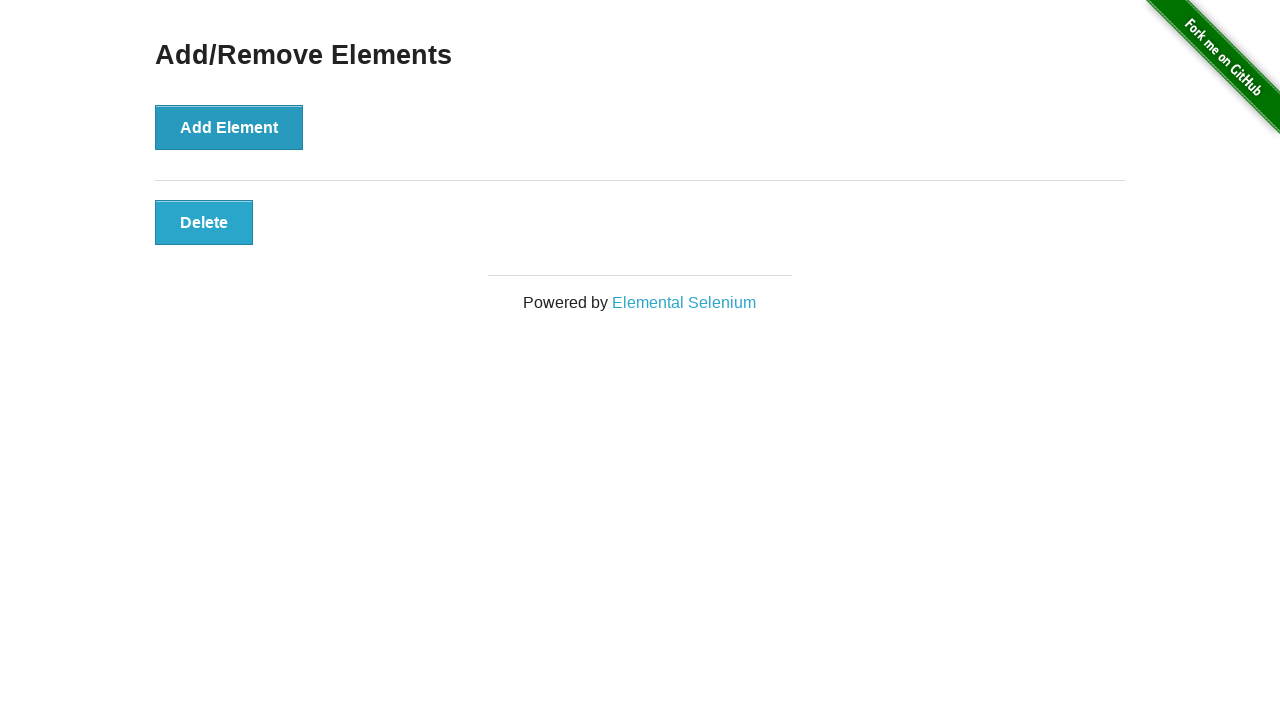

Delete button appeared after adding element
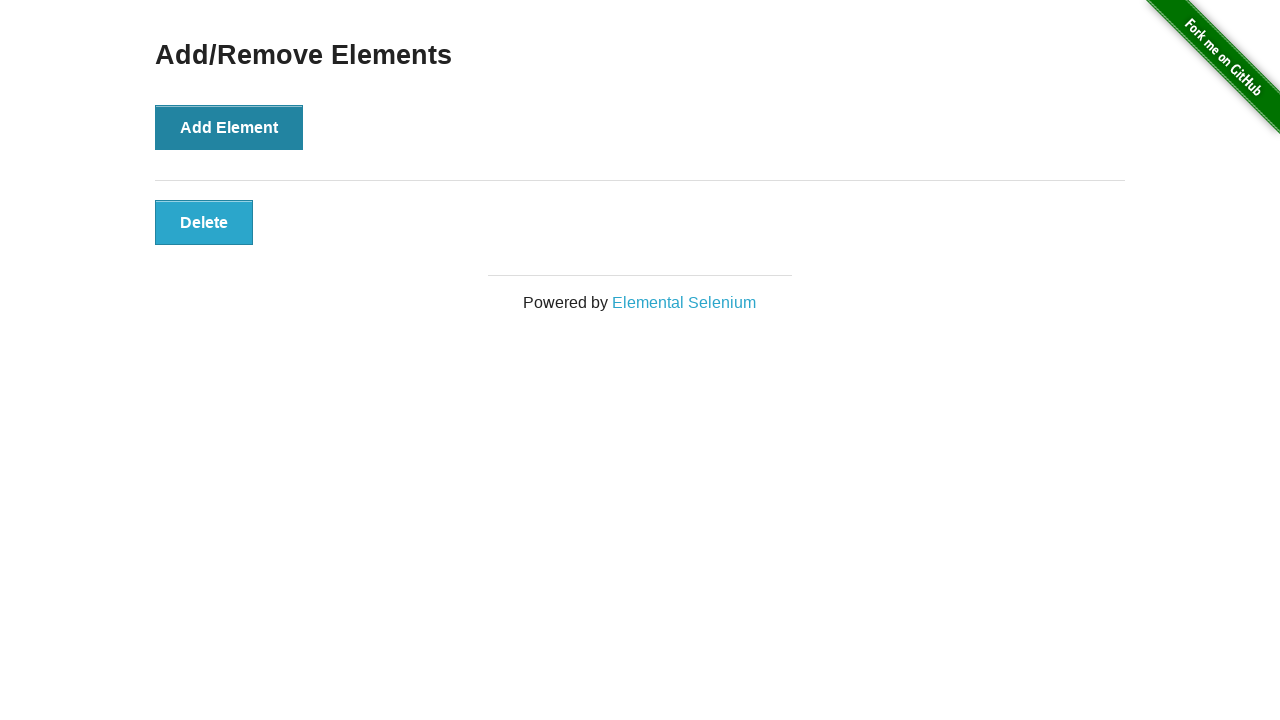

Clicked delete button to remove the added element at (204, 222) on .added-manually
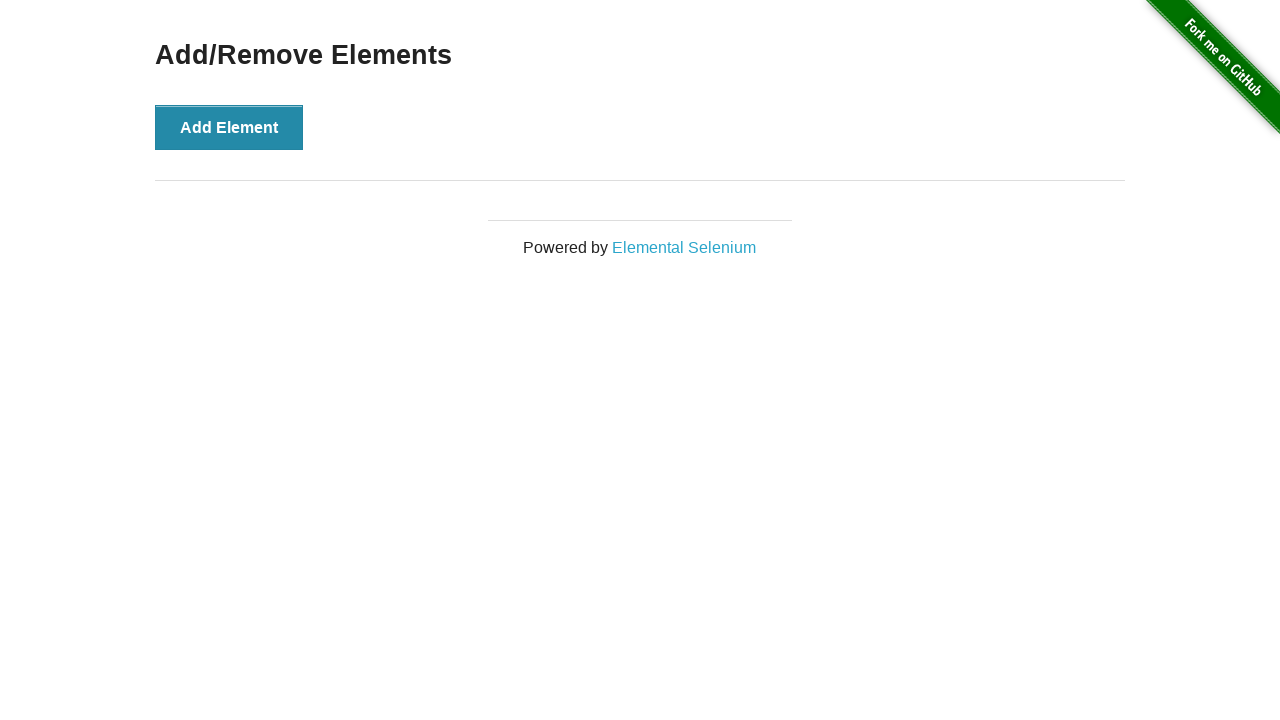

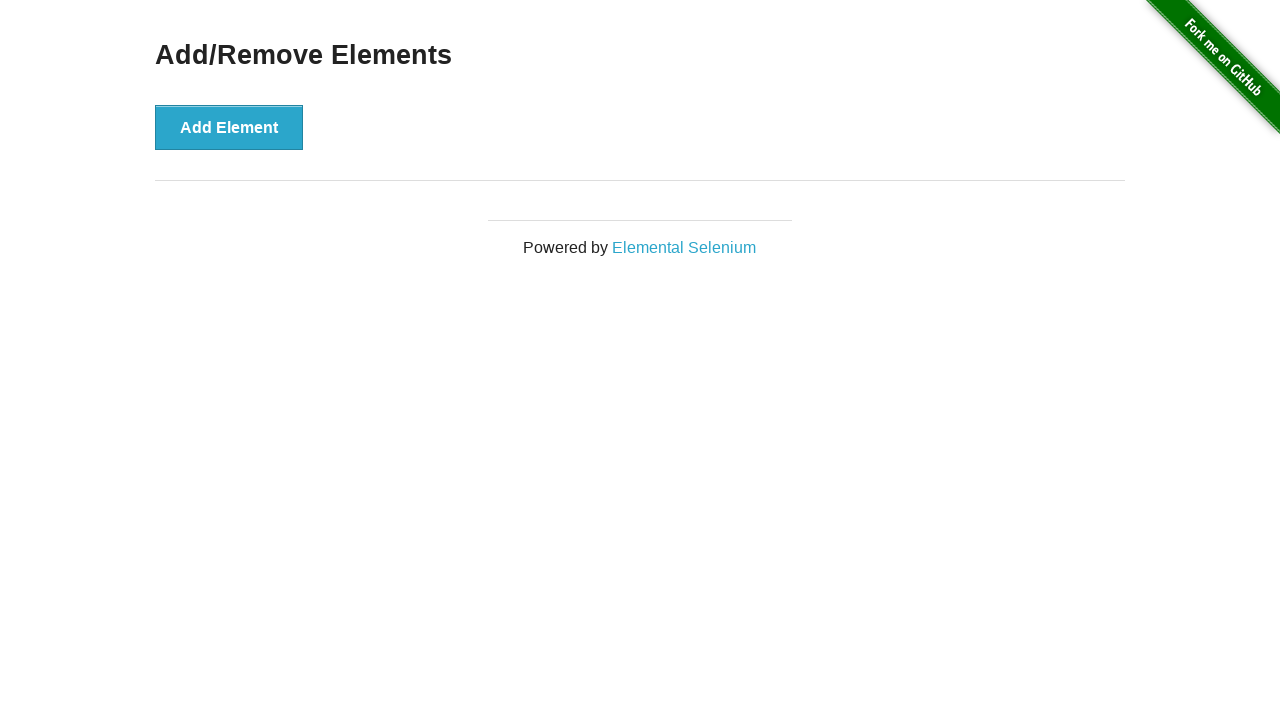